Tests JavaScript alert functionality by clicking the alert button, accepting the alert, and verifying the result message

Starting URL: https://the-internet.herokuapp.com/

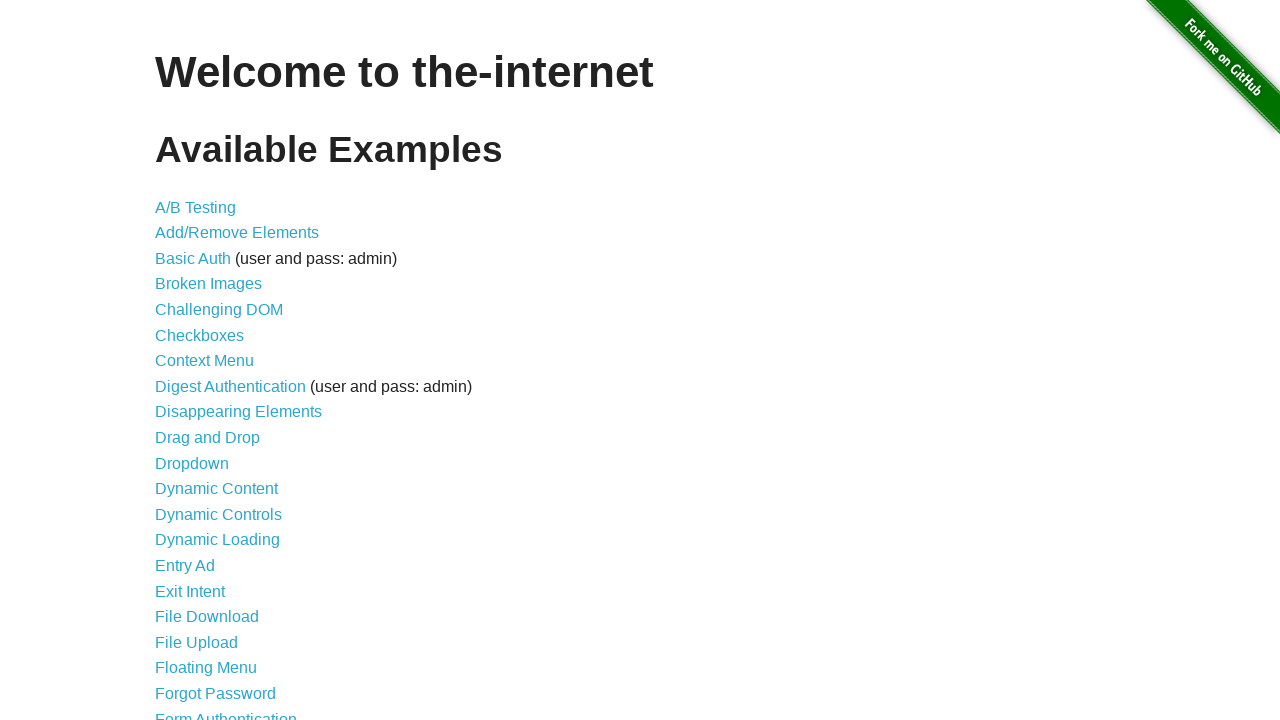

Clicked on JavaScript Alerts link at (214, 361) on text=JavaScript Alerts
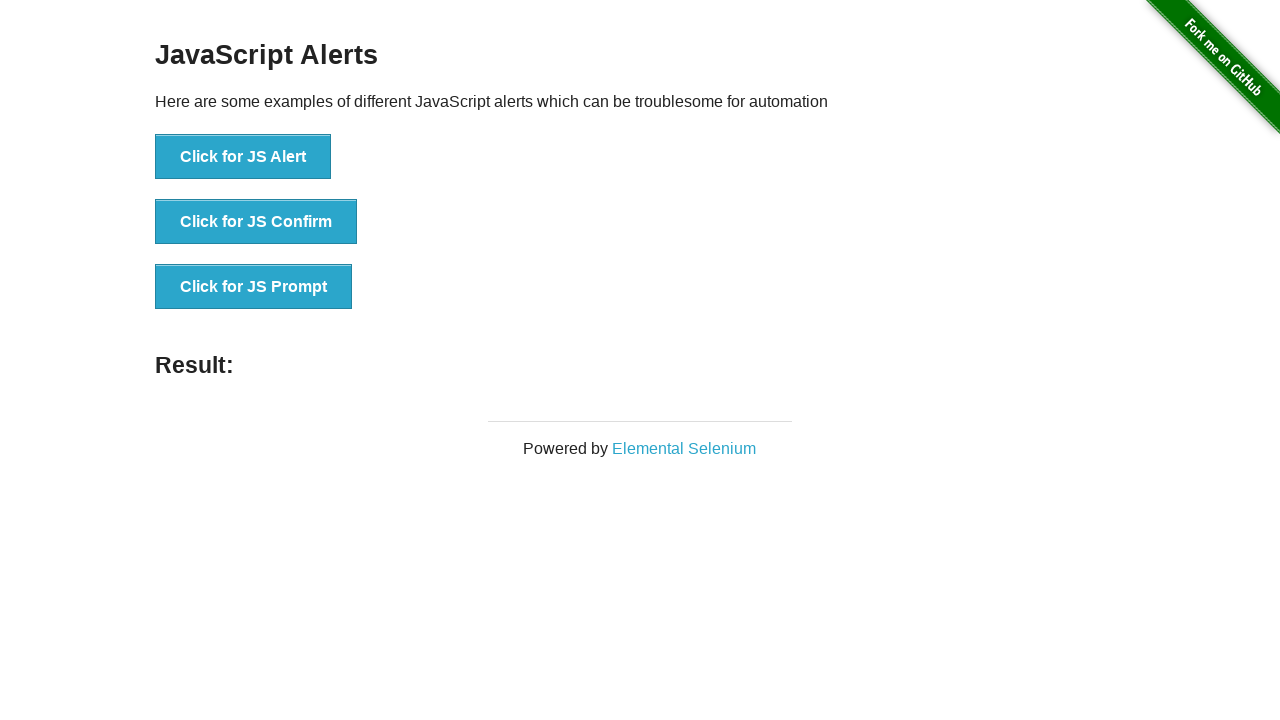

Set up dialog handler to accept alerts
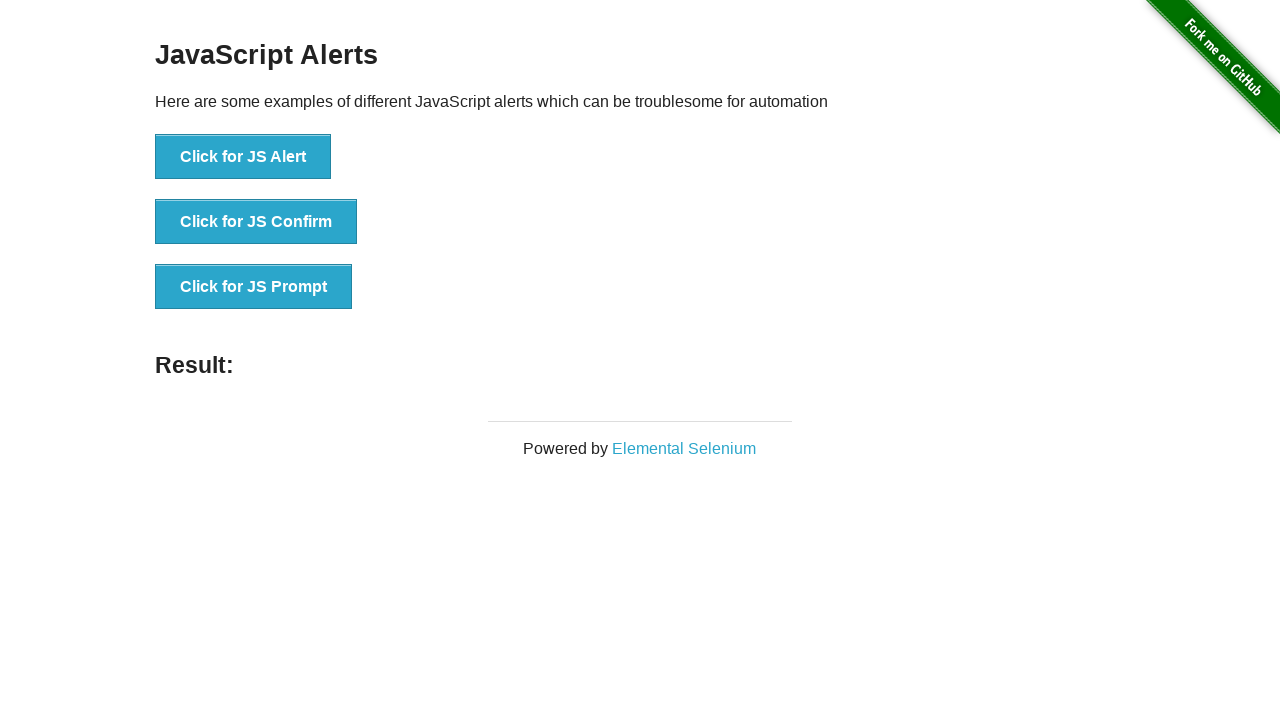

Clicked the JavaScript alert button at (243, 157) on xpath=//button[text()='Click for JS Alert']
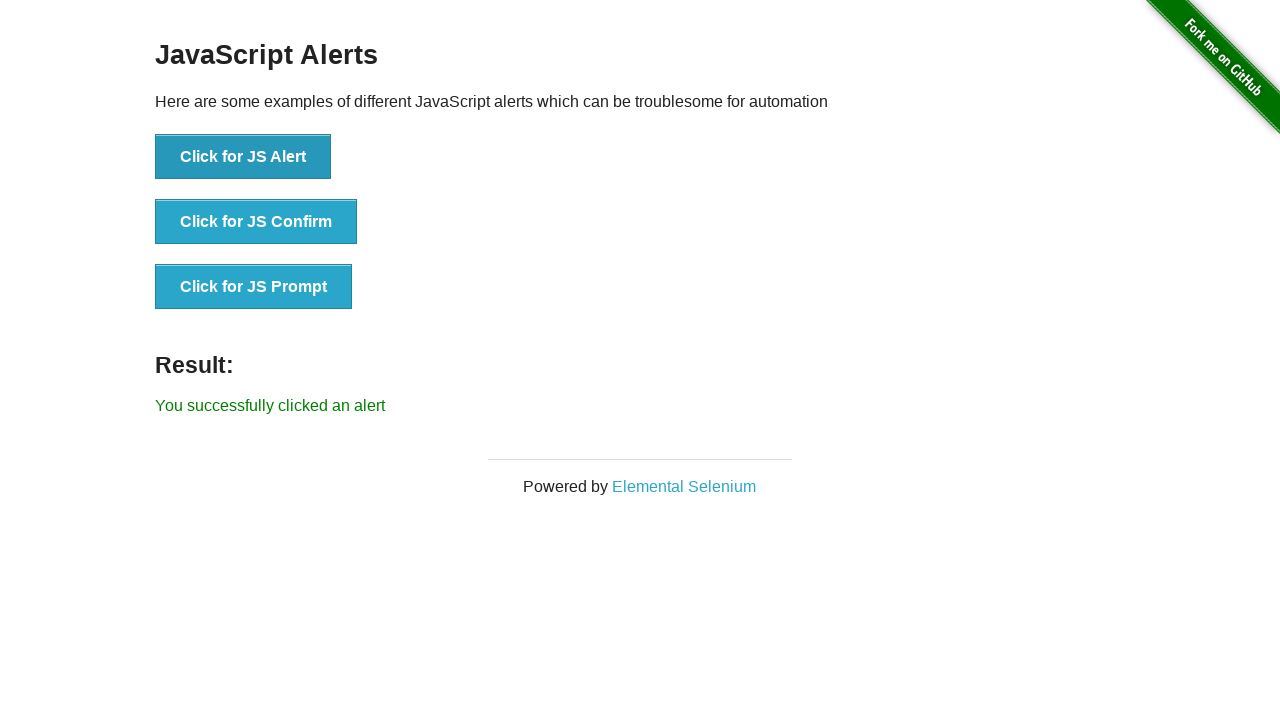

Result message element loaded
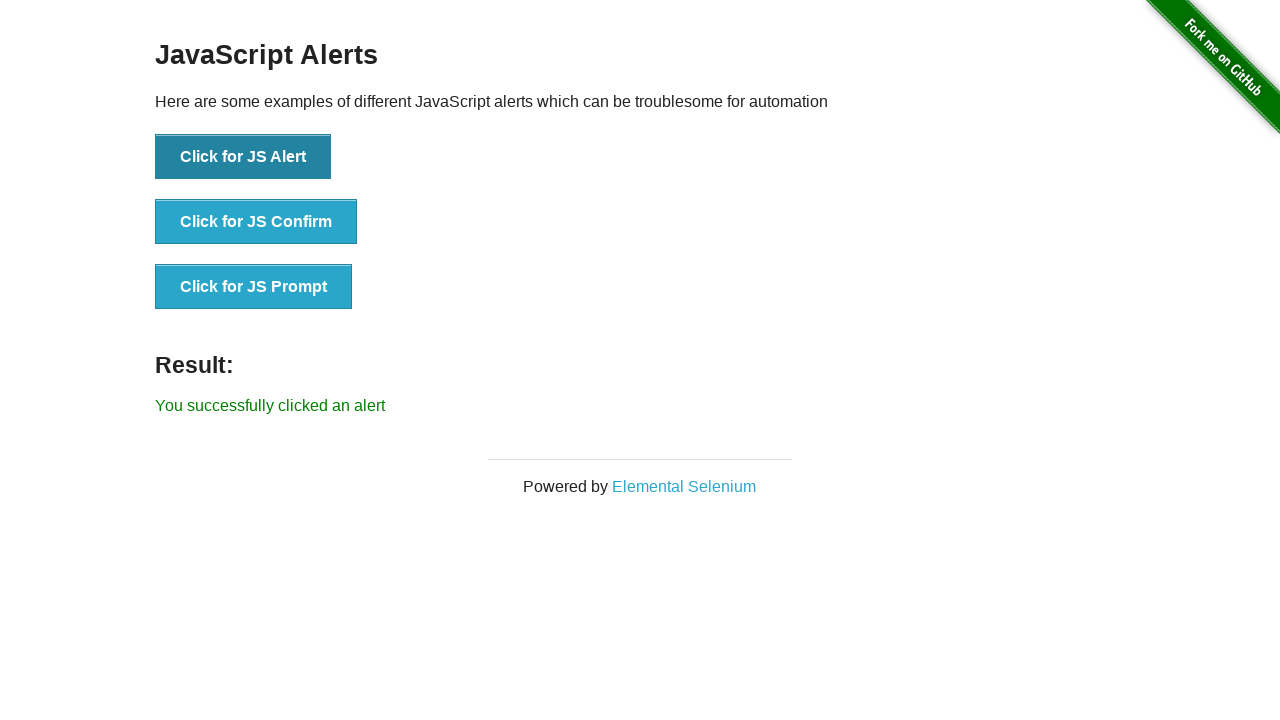

Retrieved result message: 'You successfully clicked an alert'
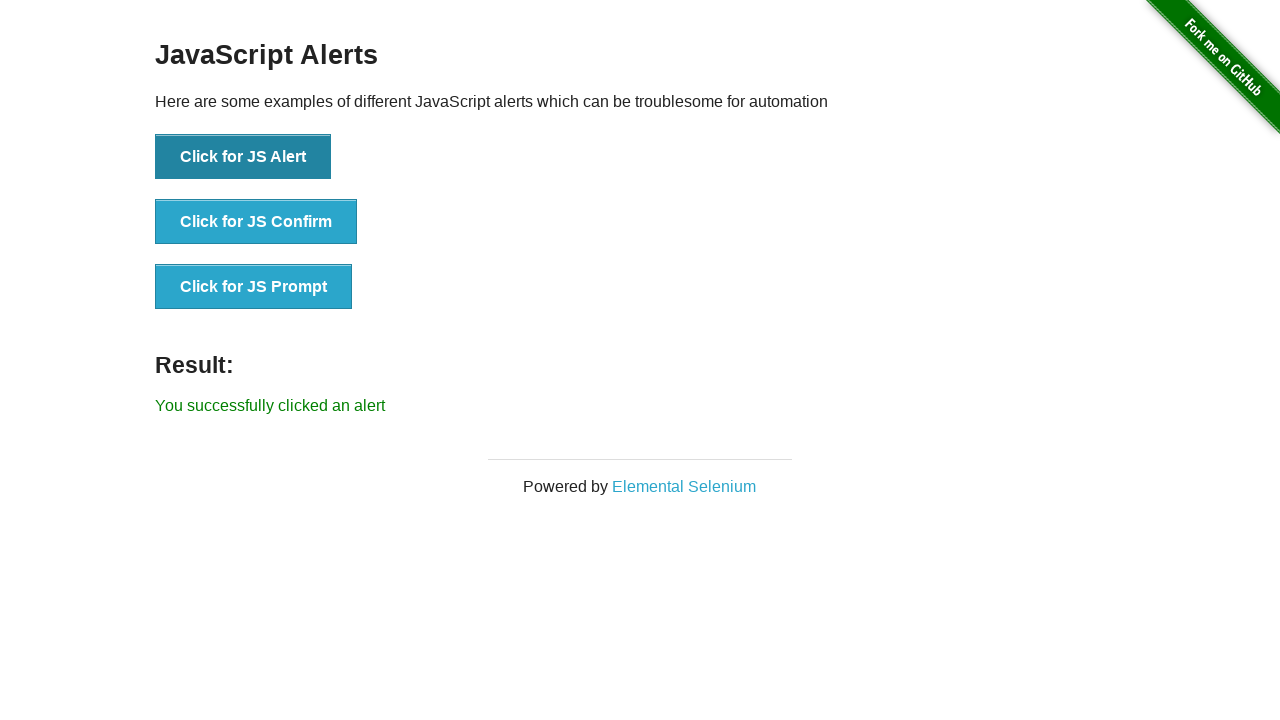

Verified result message matches expected text
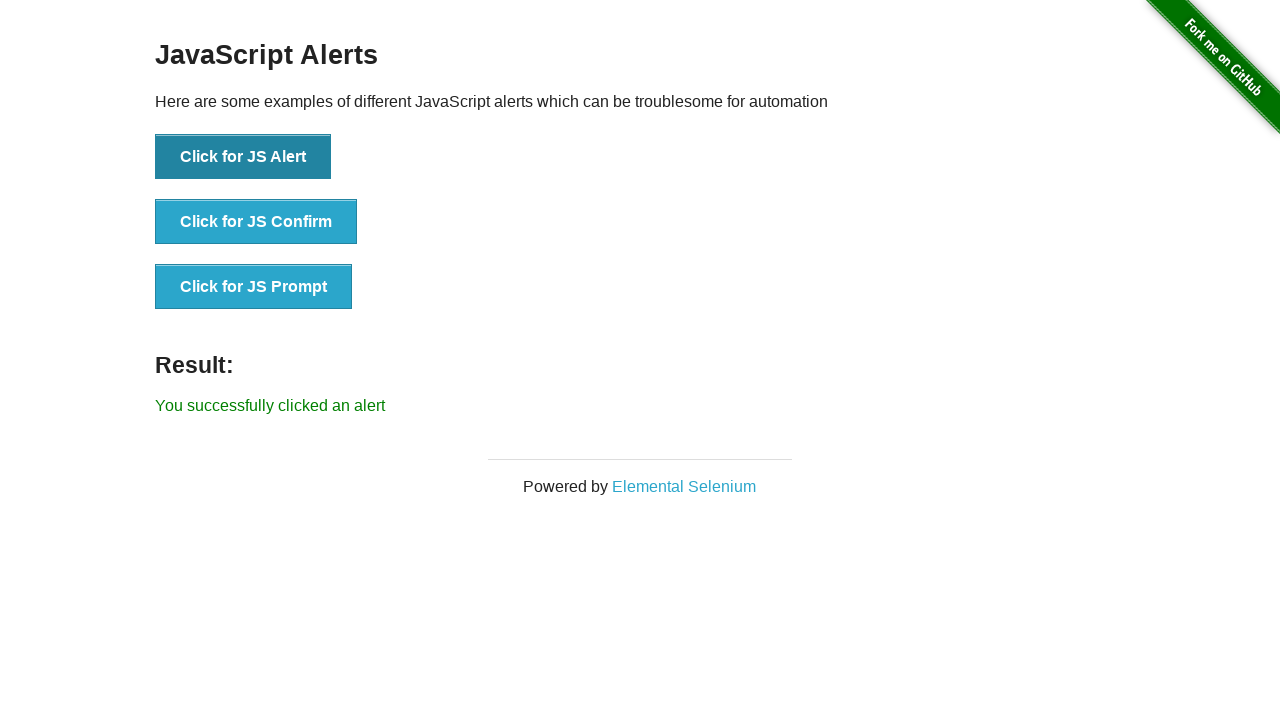

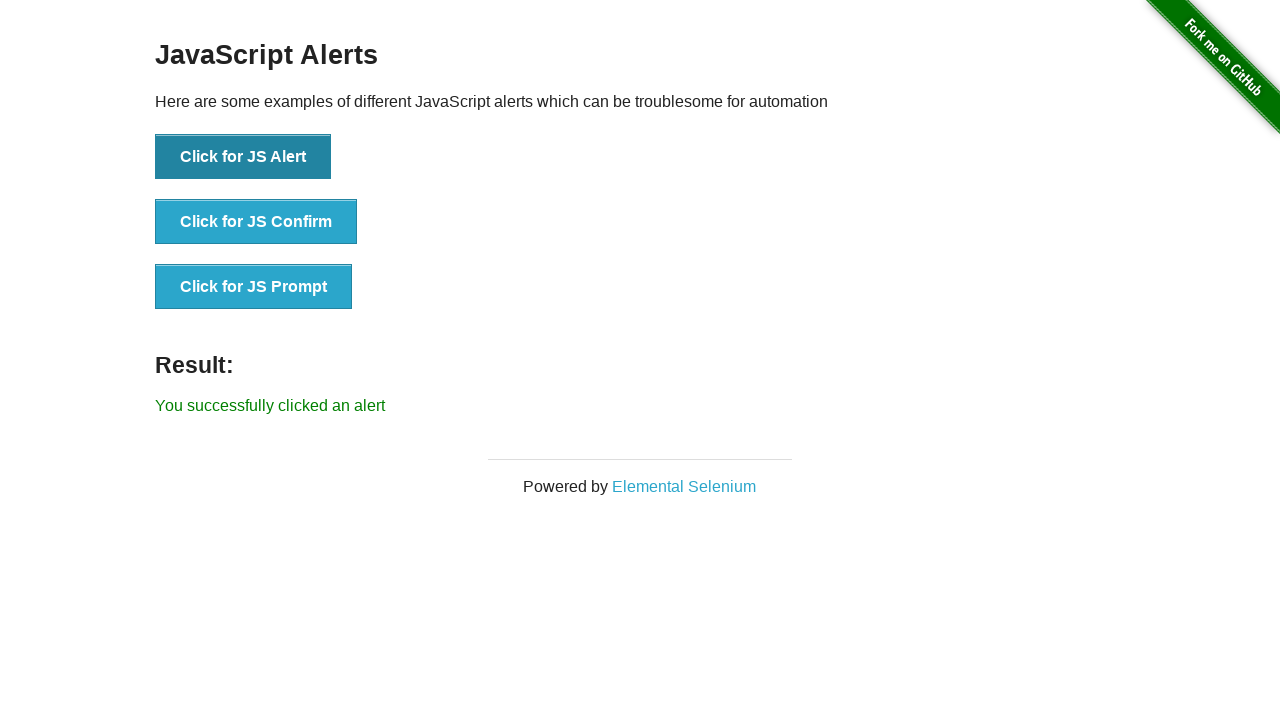